Navigates to ZeroBank login page and verifies that the header text displays "Log in to ZeroBank"

Starting URL: http://zero.webappsecurity.com/login.html

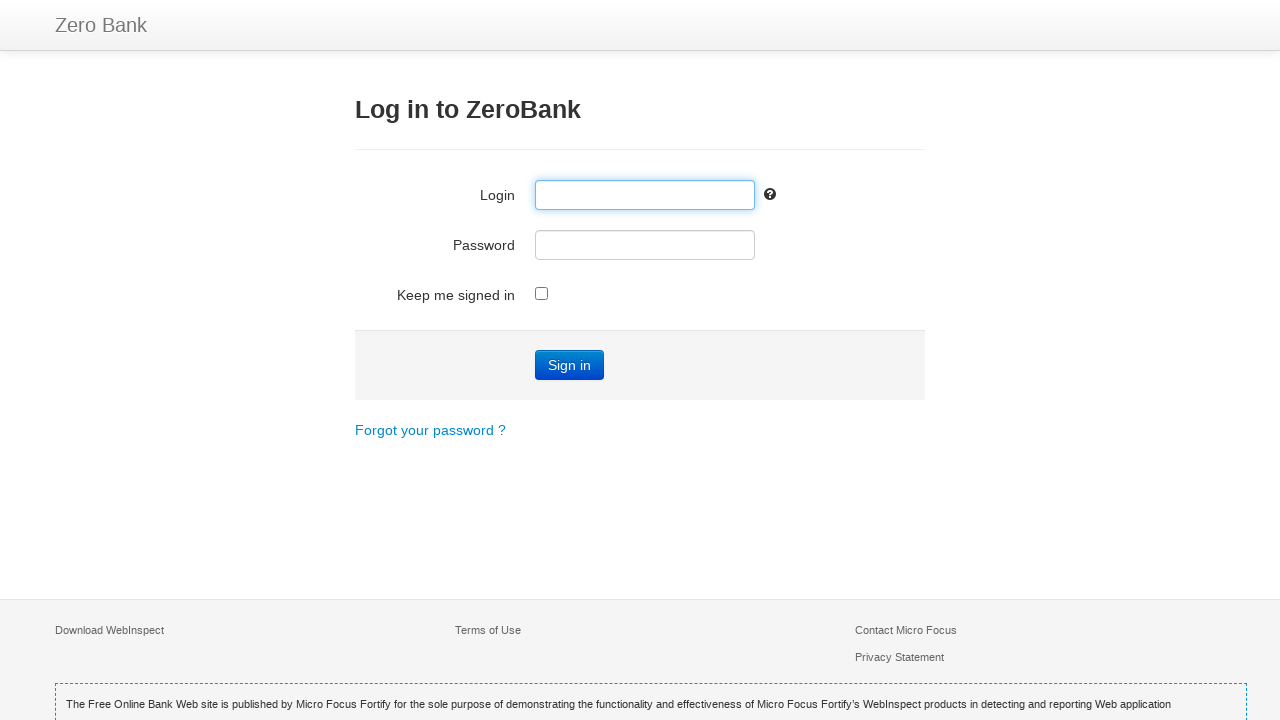

Navigated to ZeroBank login page
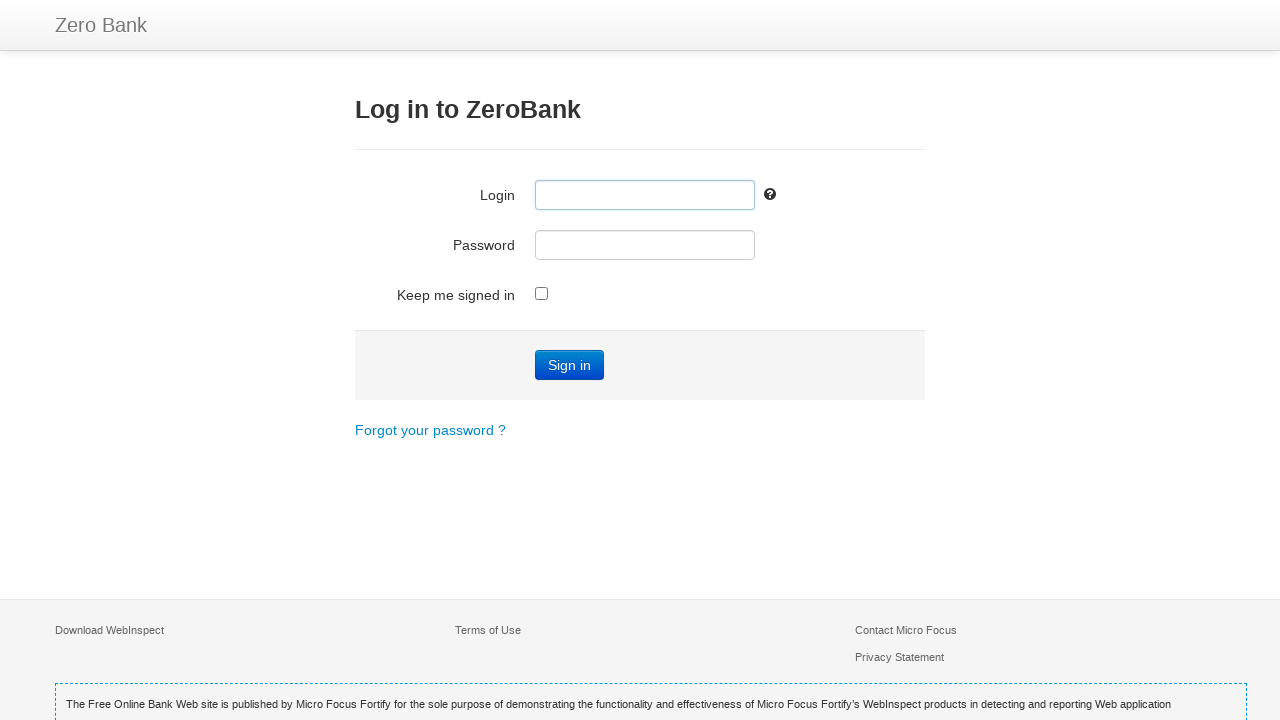

Header element loaded and ready
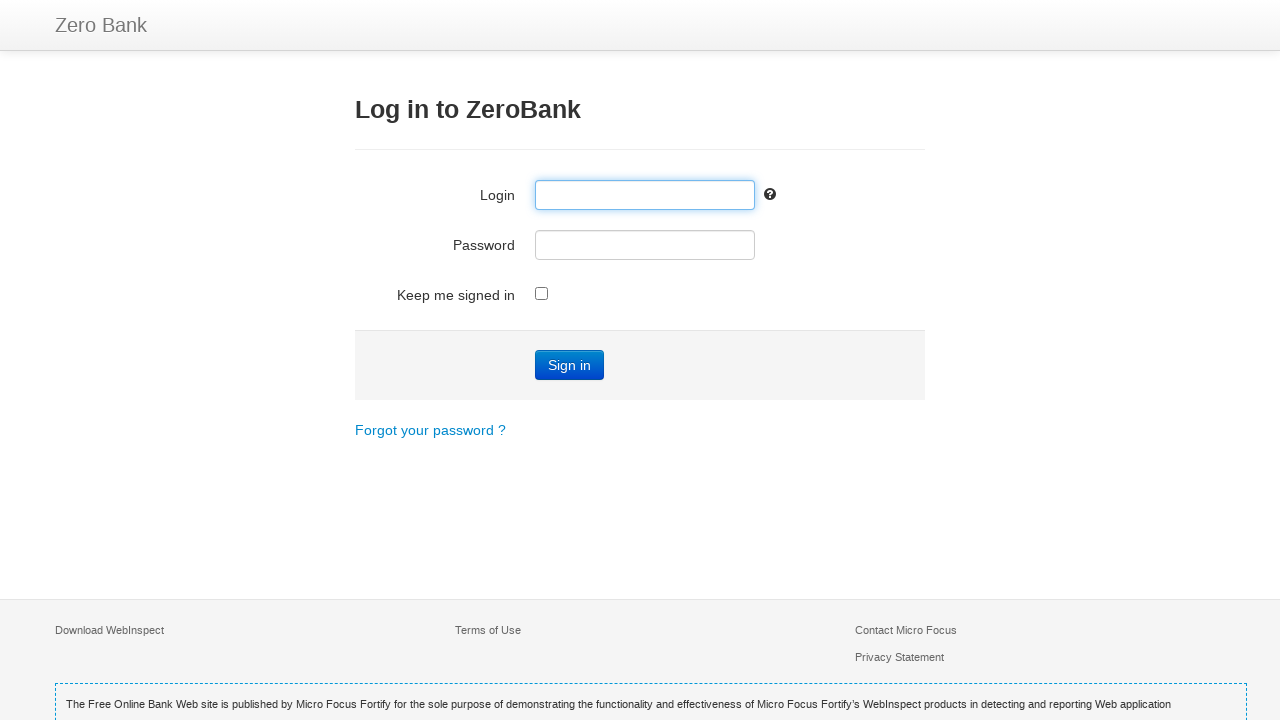

Retrieved header text content
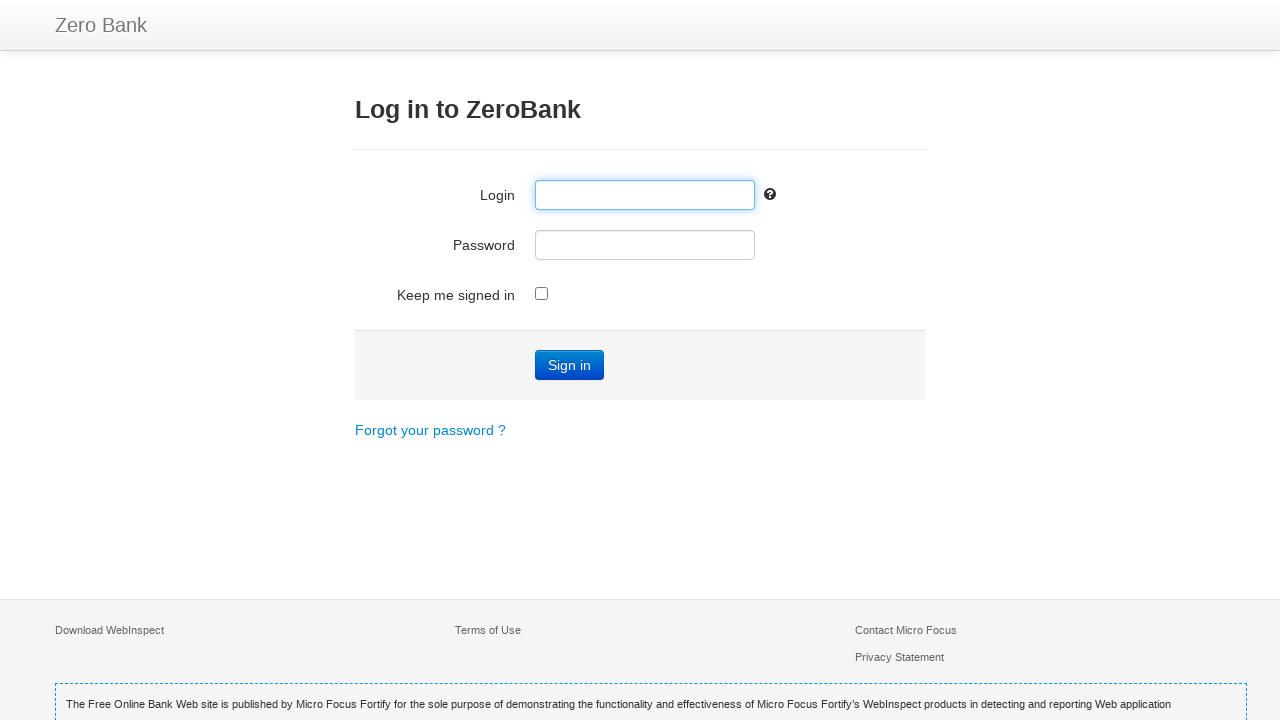

Verified header text matches 'Log in to ZeroBank'
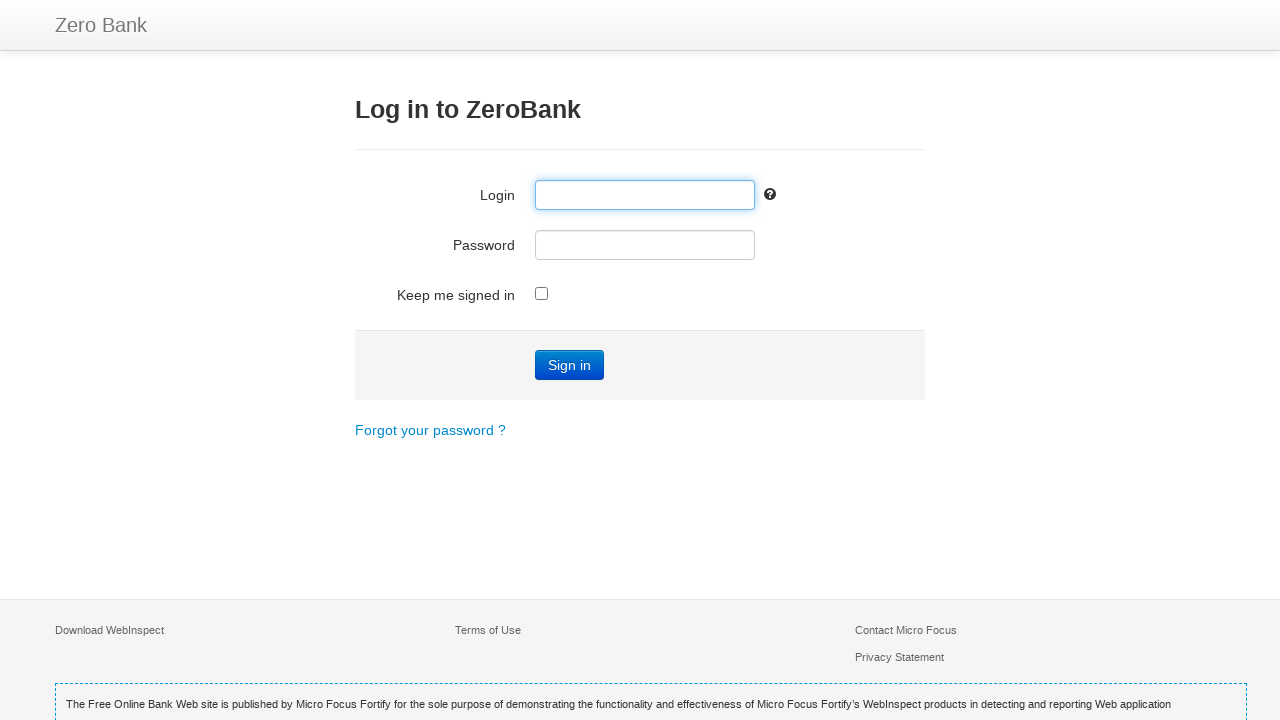

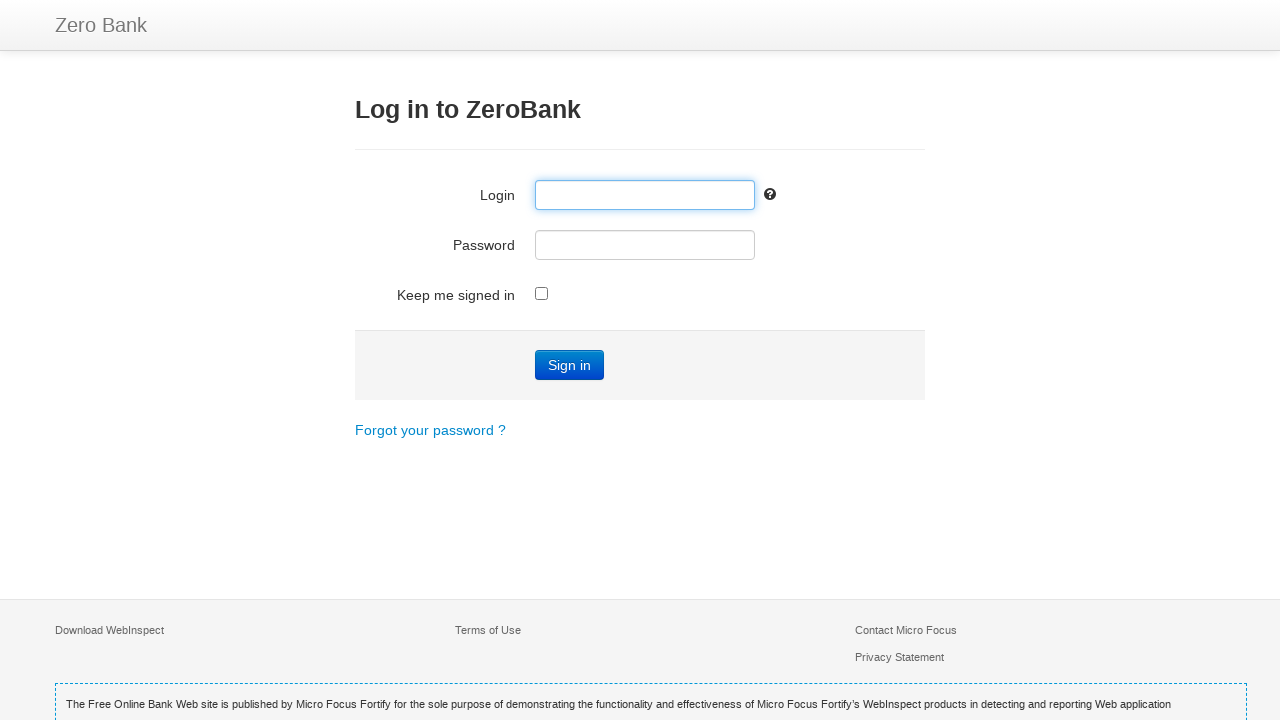